Tests menu navigation by clicking on menu items and hovering through nested submenus to click on a submenu item

Starting URL: https://jqueryui.com/menu/#default

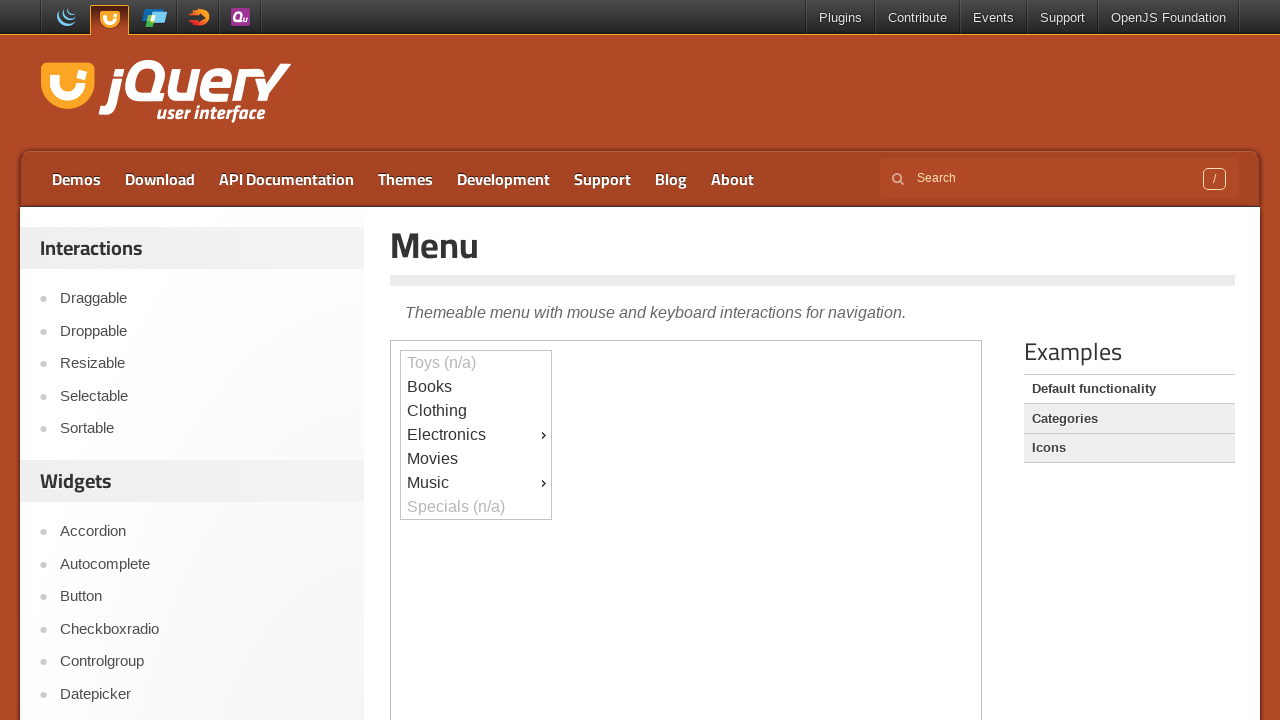

Switched to first iframe
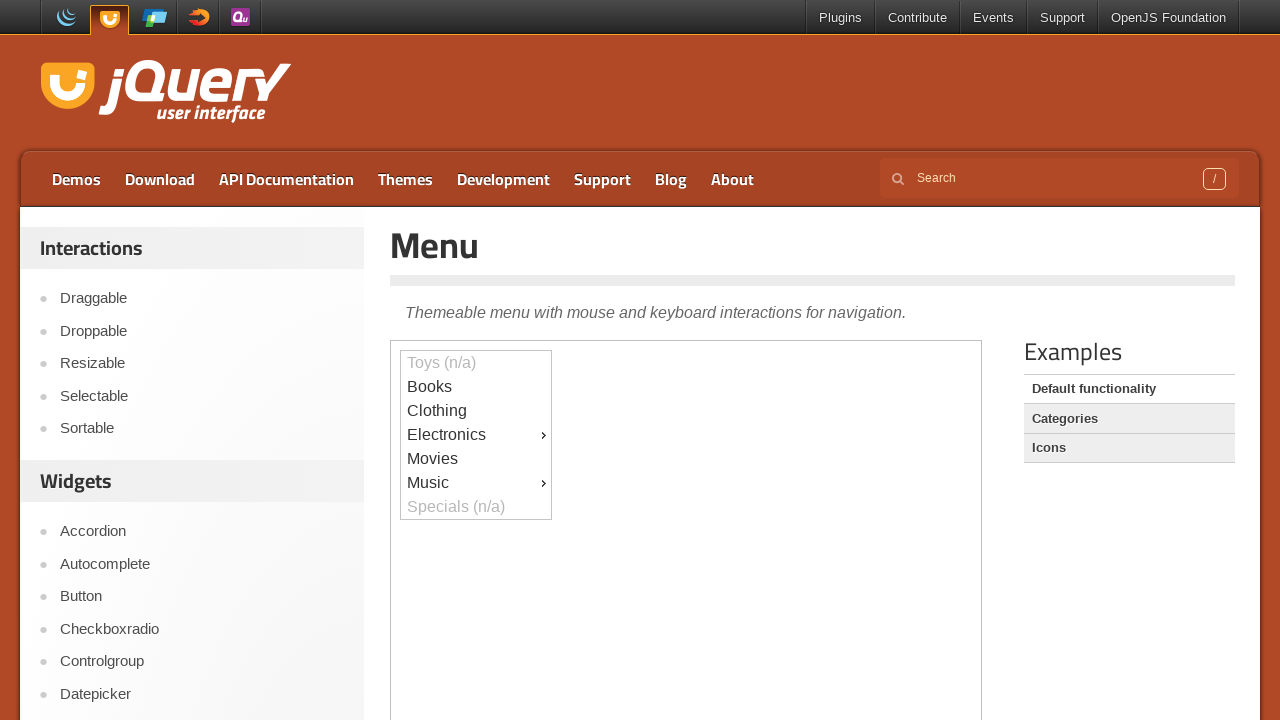

Verified menu is displayed: True
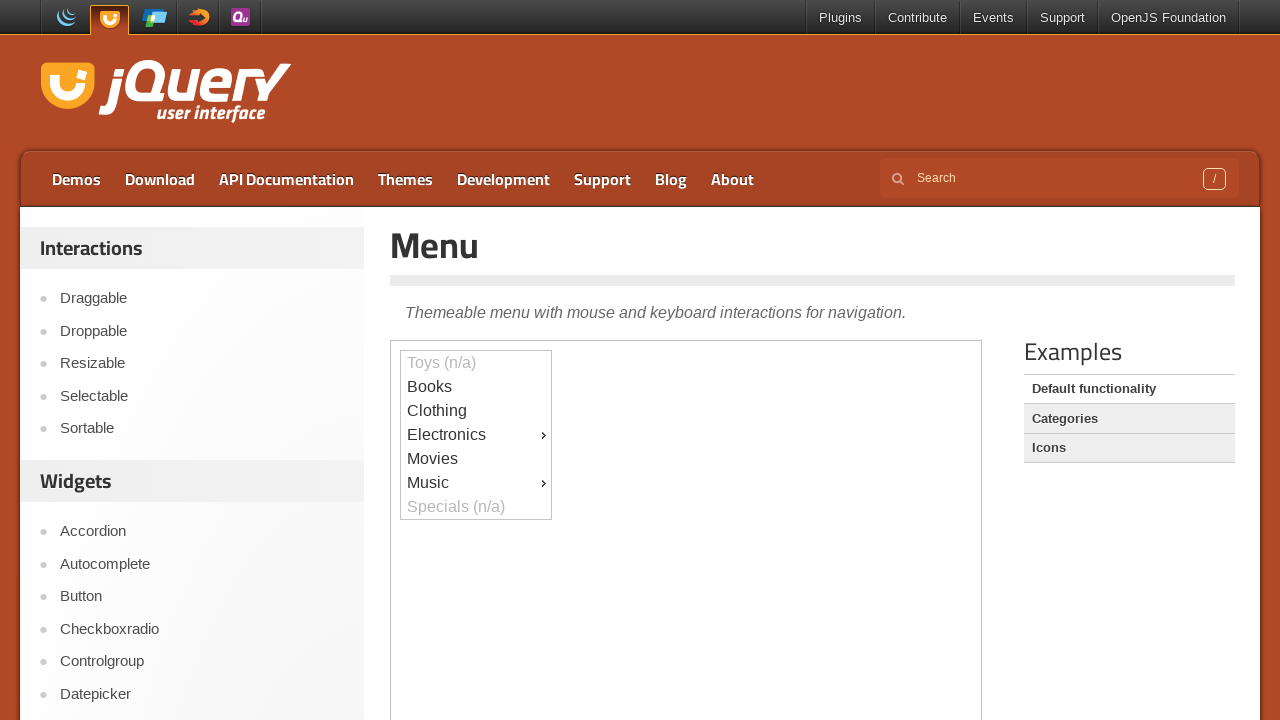

Clicked on second menu item at (476, 387) on iframe >> nth=0 >> internal:control=enter-frame >> #ui-id-2
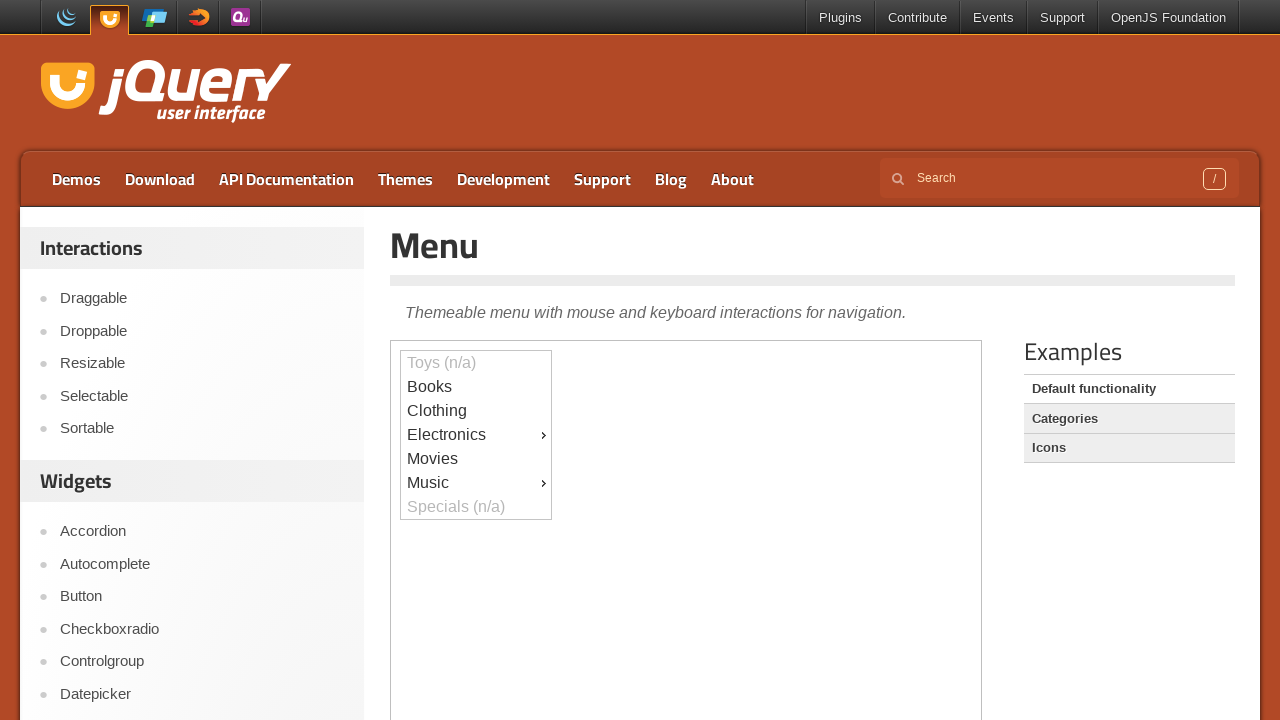

Hovered over fourth menu item to reveal submenu at (476, 435) on iframe >> nth=0 >> internal:control=enter-frame >> #ui-id-4
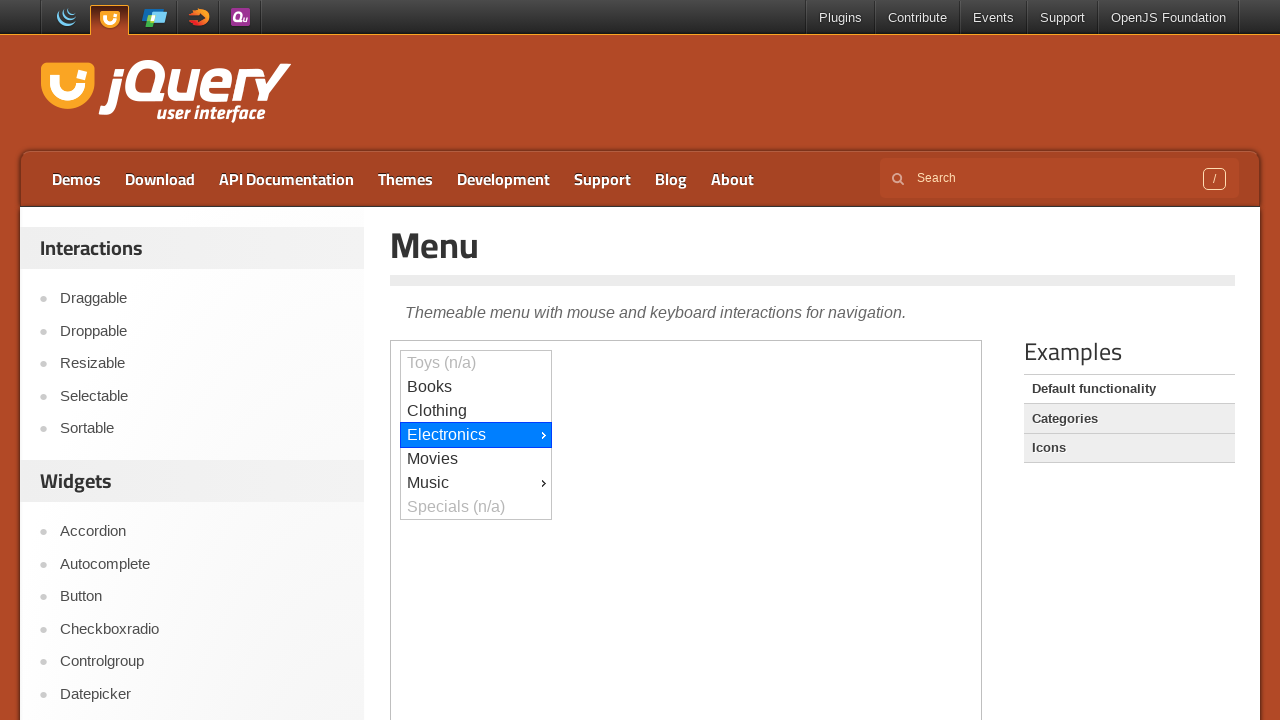

Clicked on sixth submenu item at (627, 13) on iframe >> nth=0 >> internal:control=enter-frame >> #ui-id-6
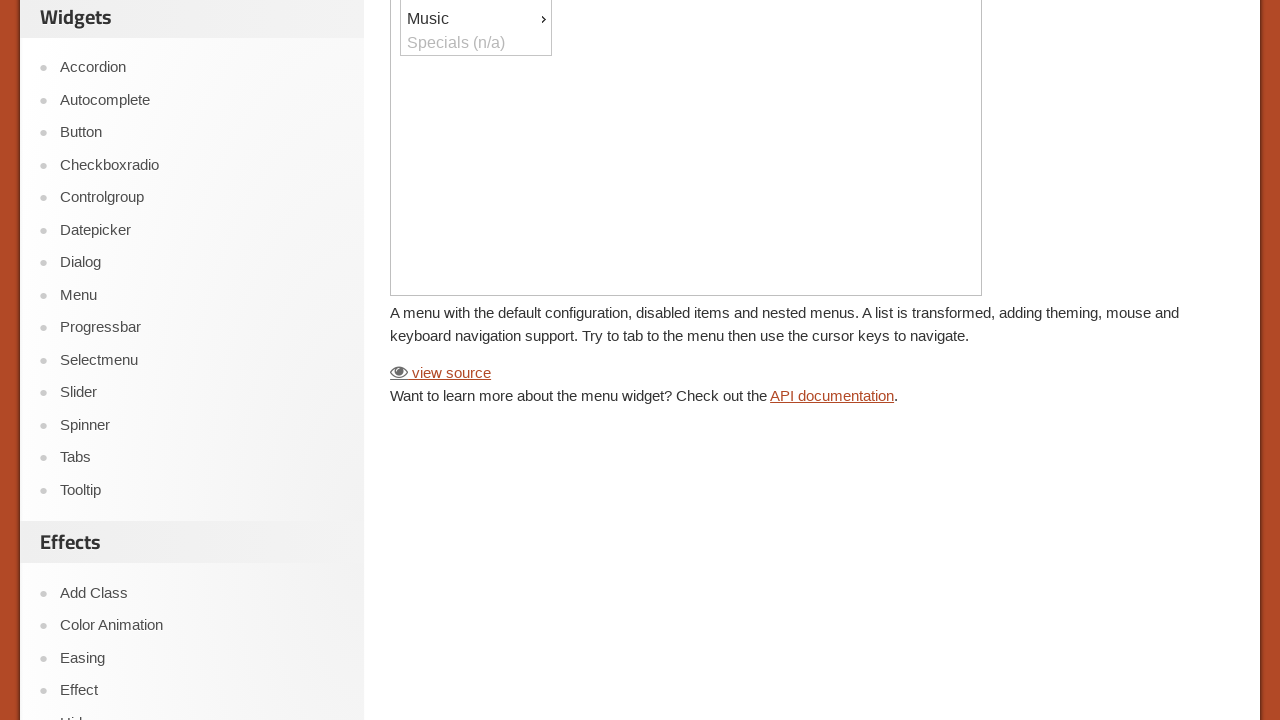

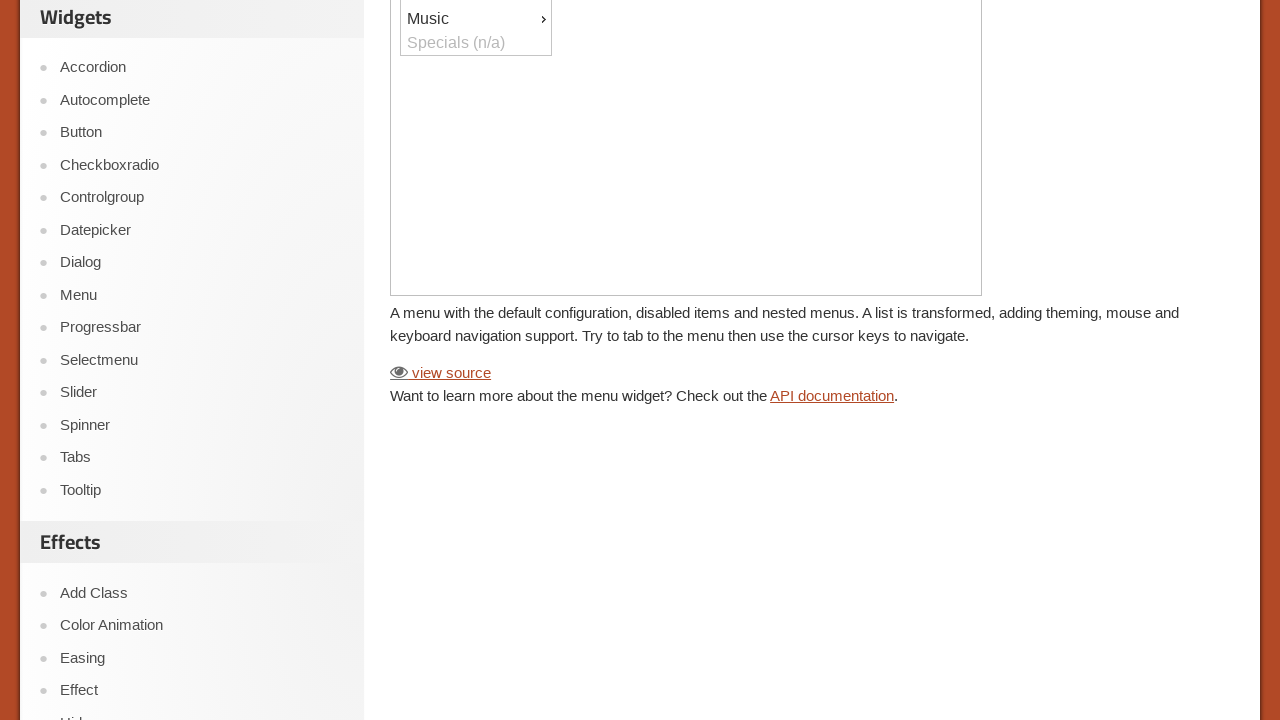